Tests hover functionality by hovering over an avatar image and verifying that the caption/additional user information becomes visible.

Starting URL: http://the-internet.herokuapp.com/hovers

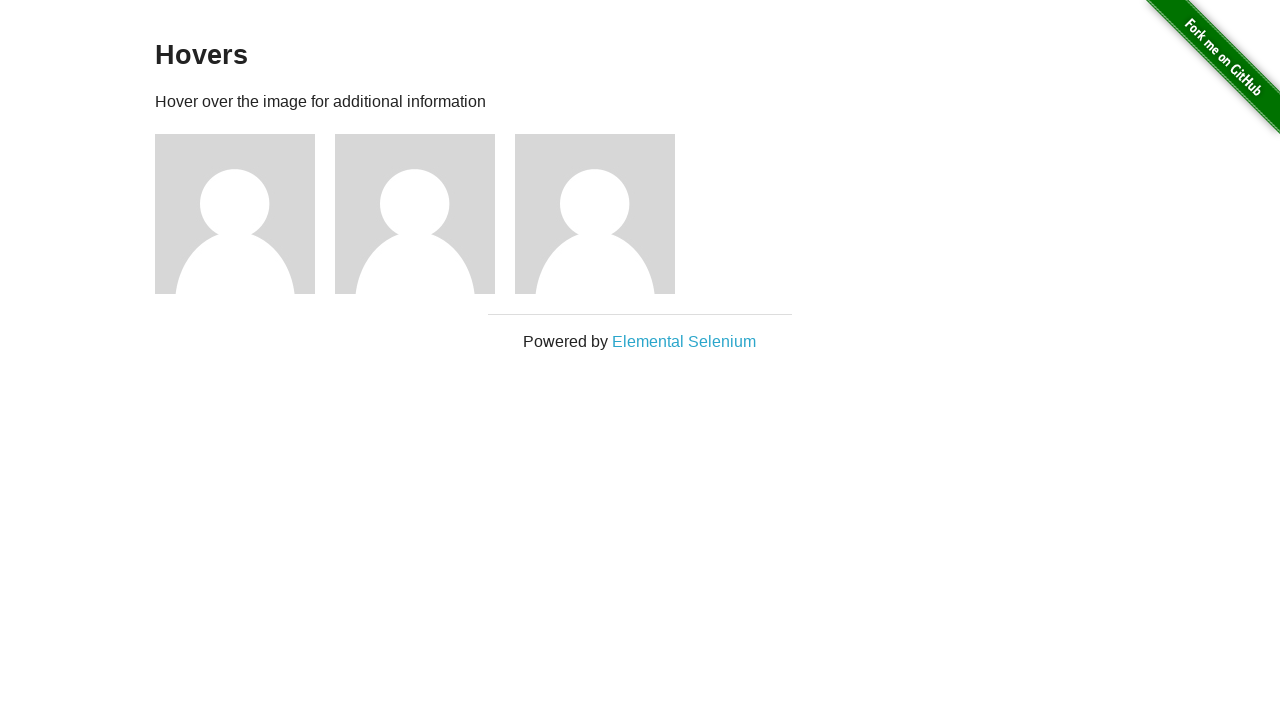

Hovered over the first avatar figure at (245, 214) on .figure >> nth=0
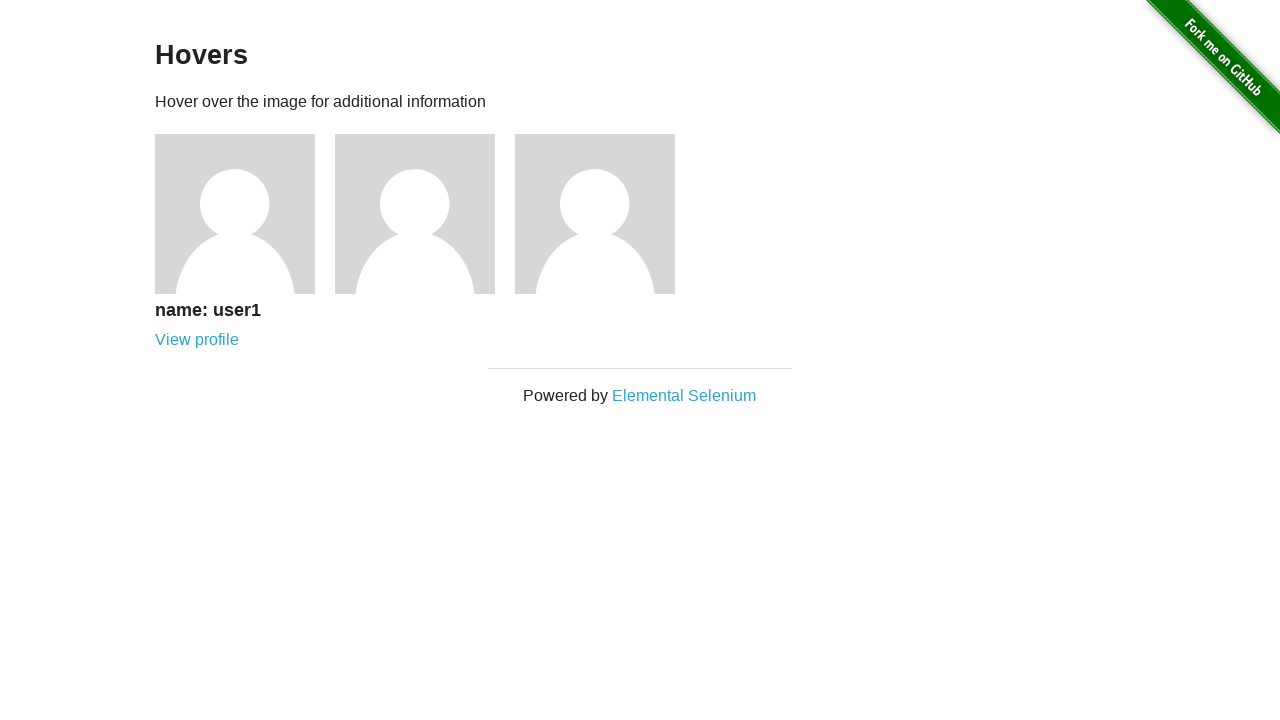

Caption became visible after hovering
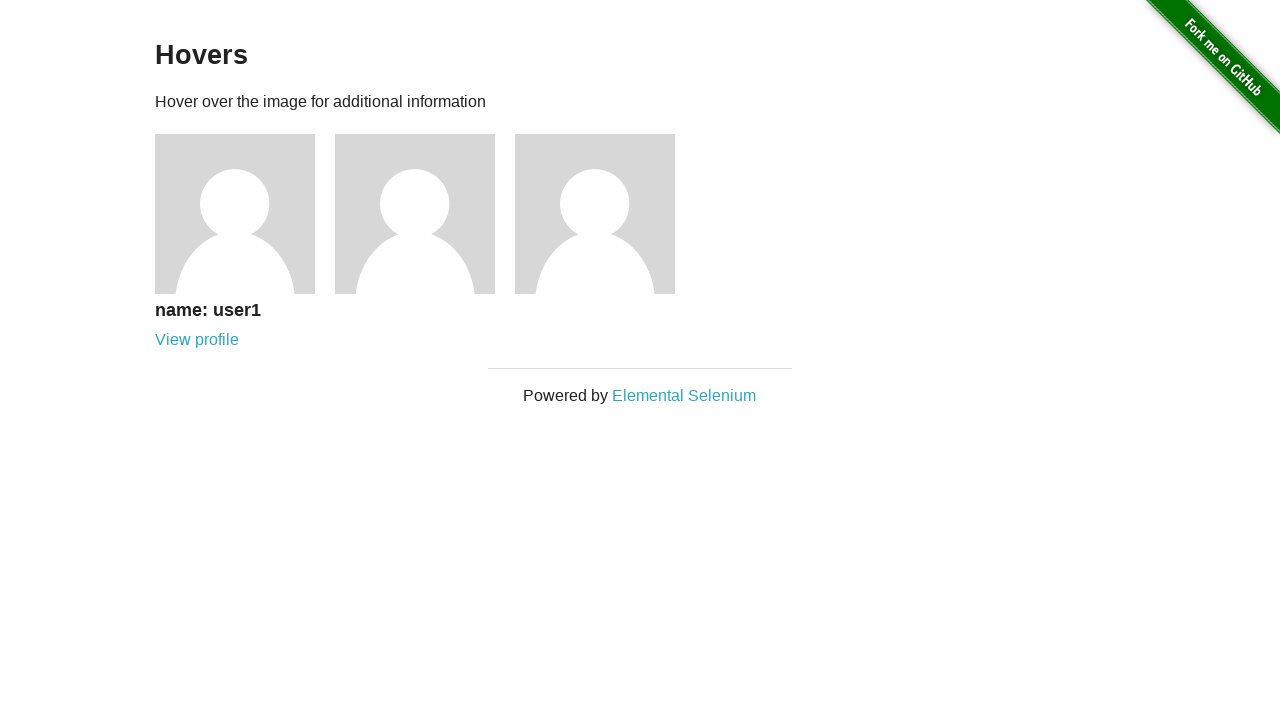

Asserted that caption is visible
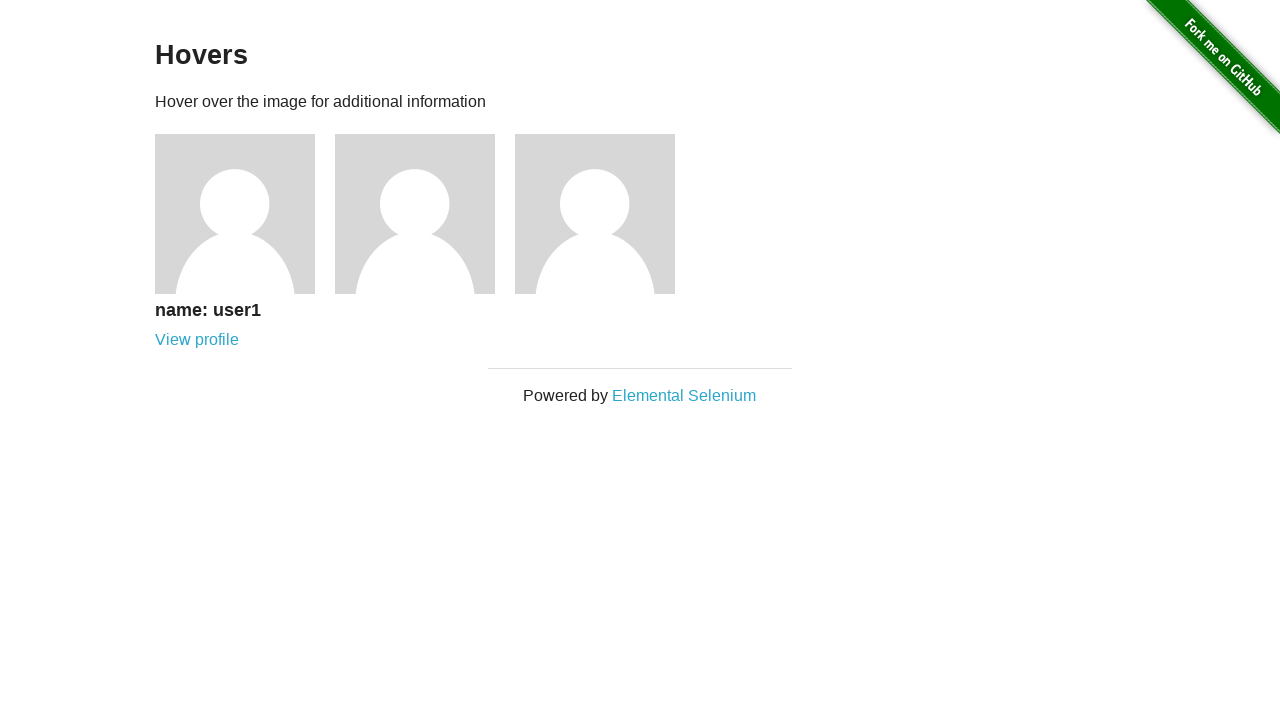

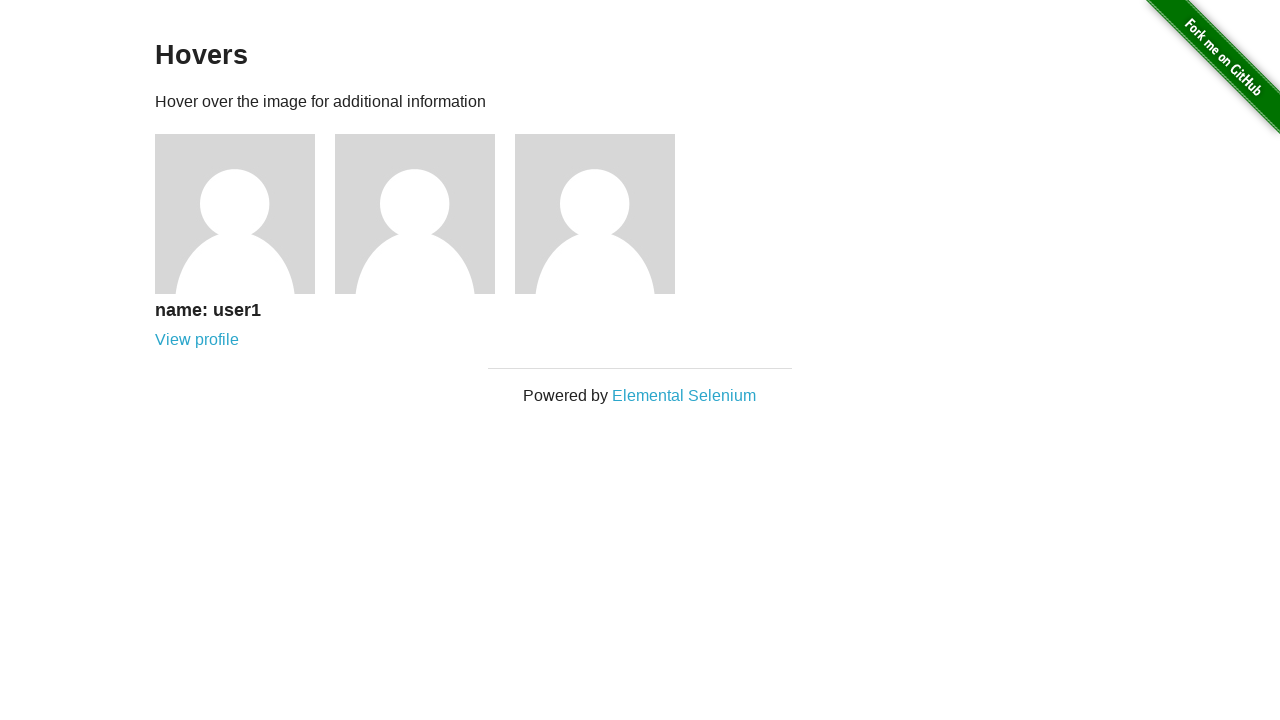